Searches for Winter Jackets using the search bar on ASOS

Starting URL: https://www.asos.com/men/

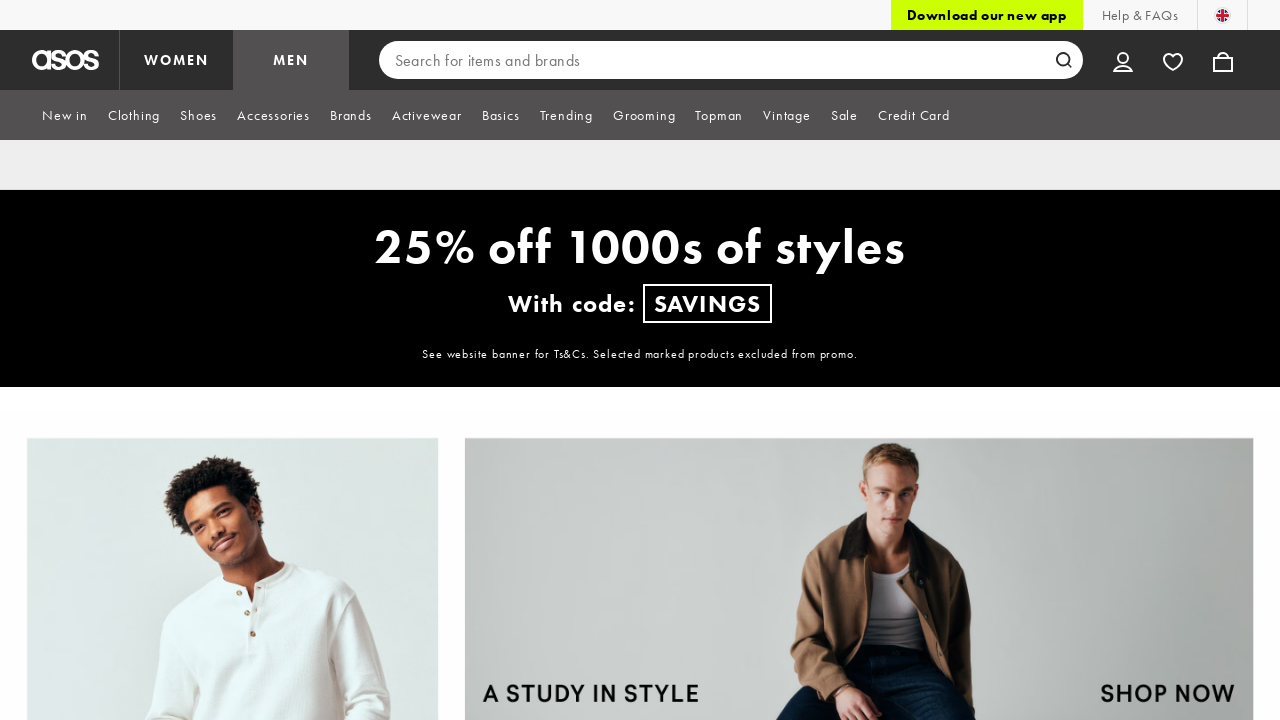

Clicked on search bar at (731, 60) on xpath=//input[@type='search']
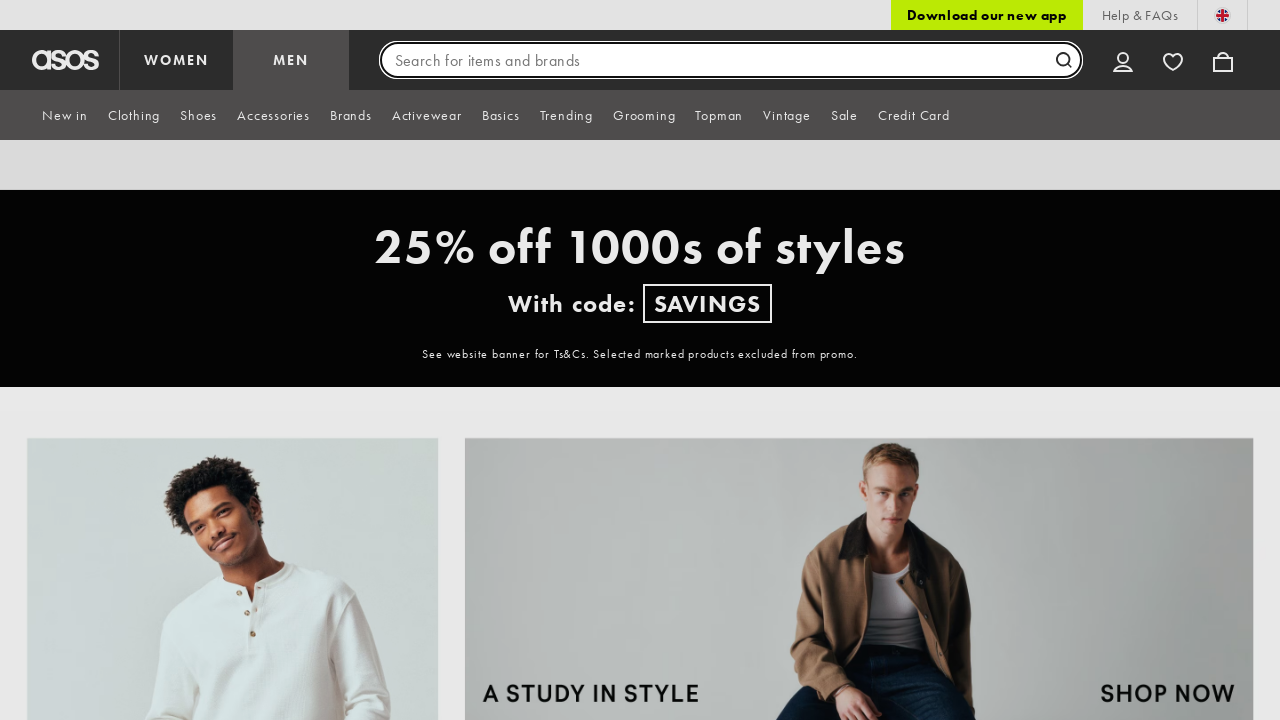

Typed 'Winter Jackets' in search field on //*[@id='chrome-search']
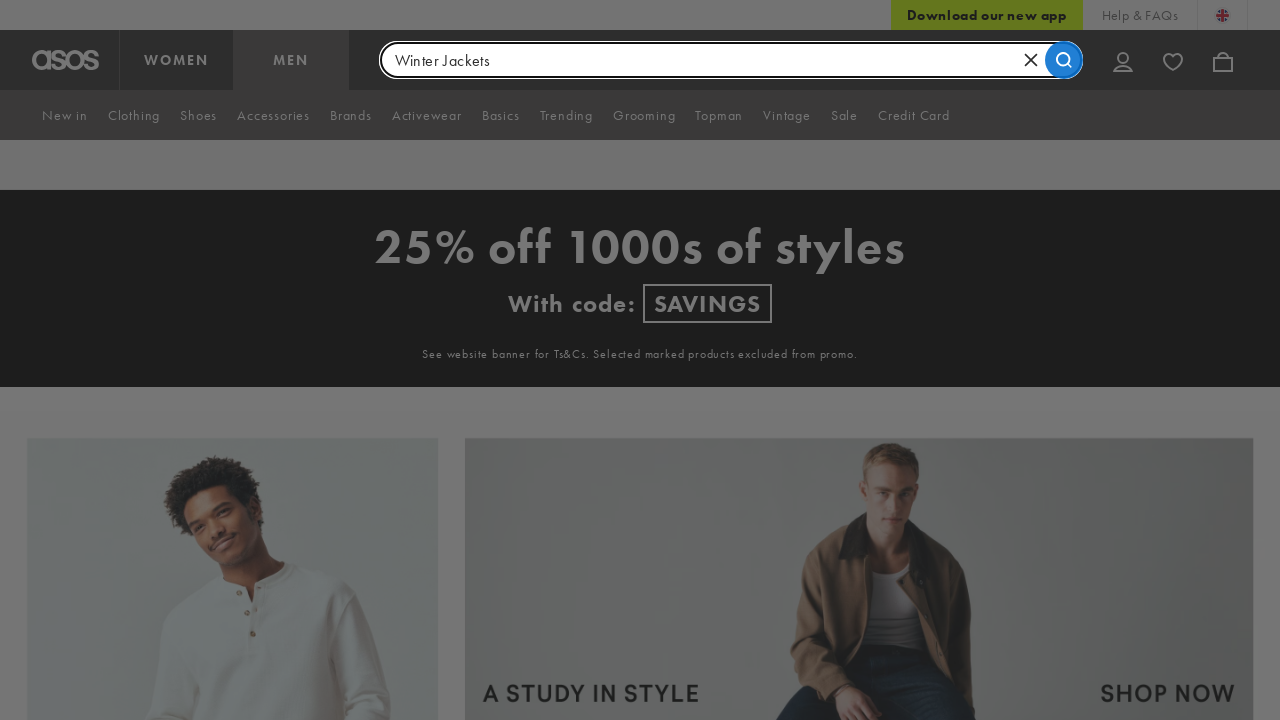

Pressed Enter to submit search for Winter Jackets on //*[@id='chrome-search']
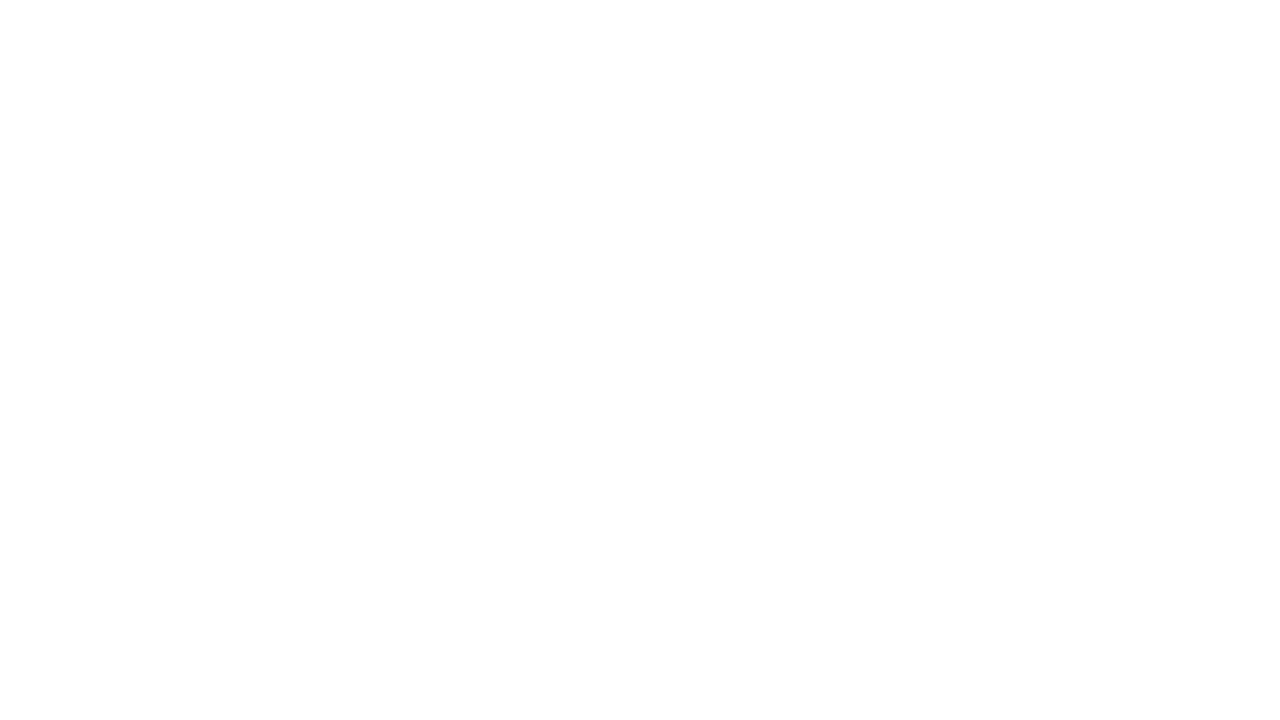

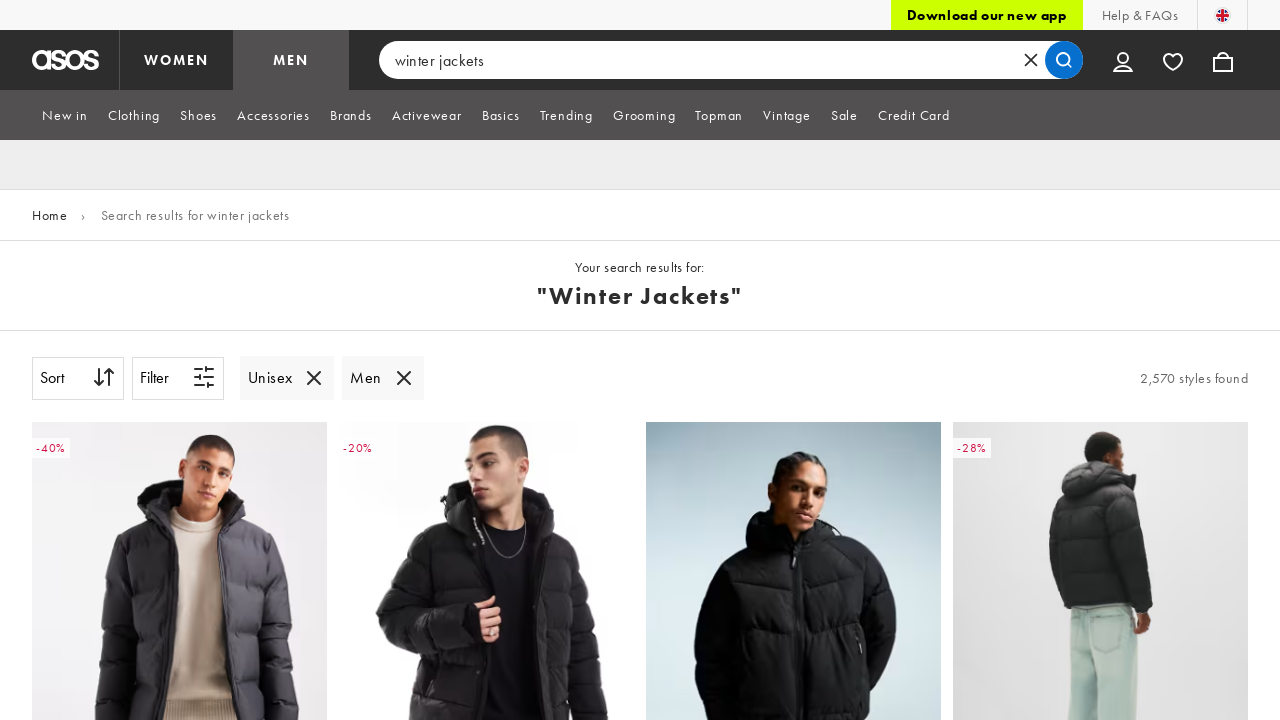